Tests date picker functionality by navigating months and selecting a date

Starting URL: https://jqueryui.com/datepicker/

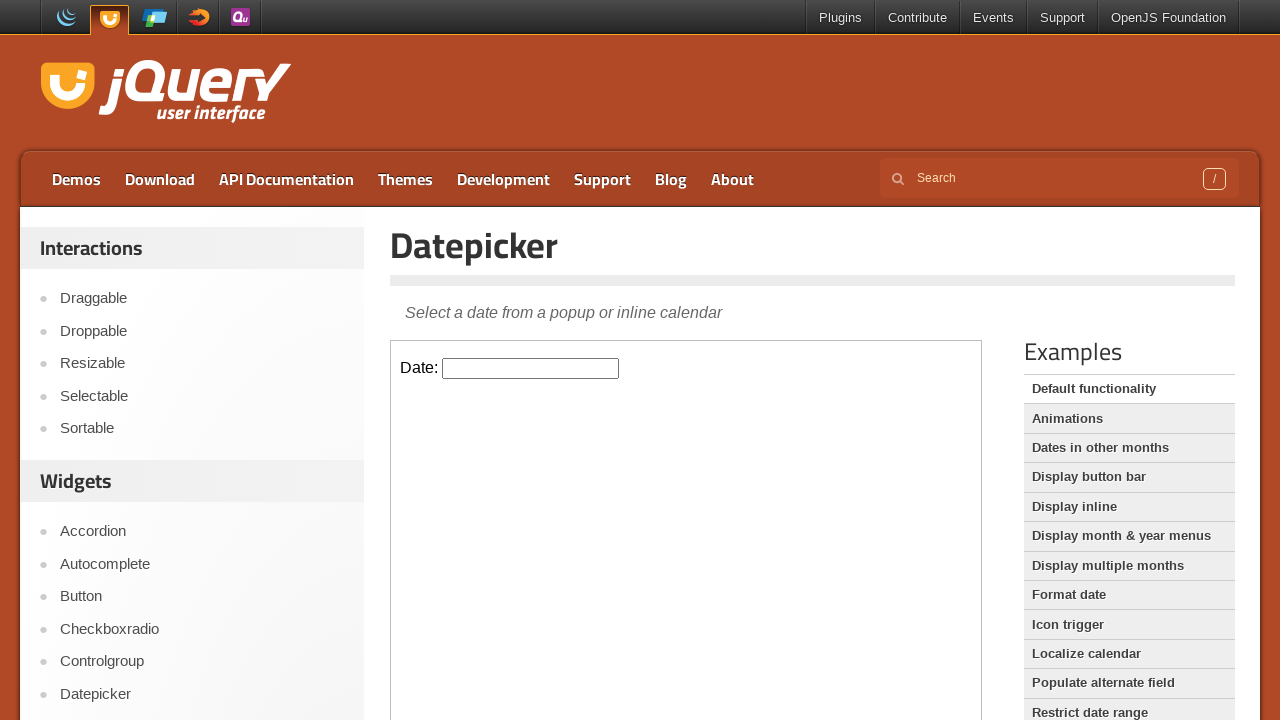

Scrolled down 300 pixels to reveal demo area
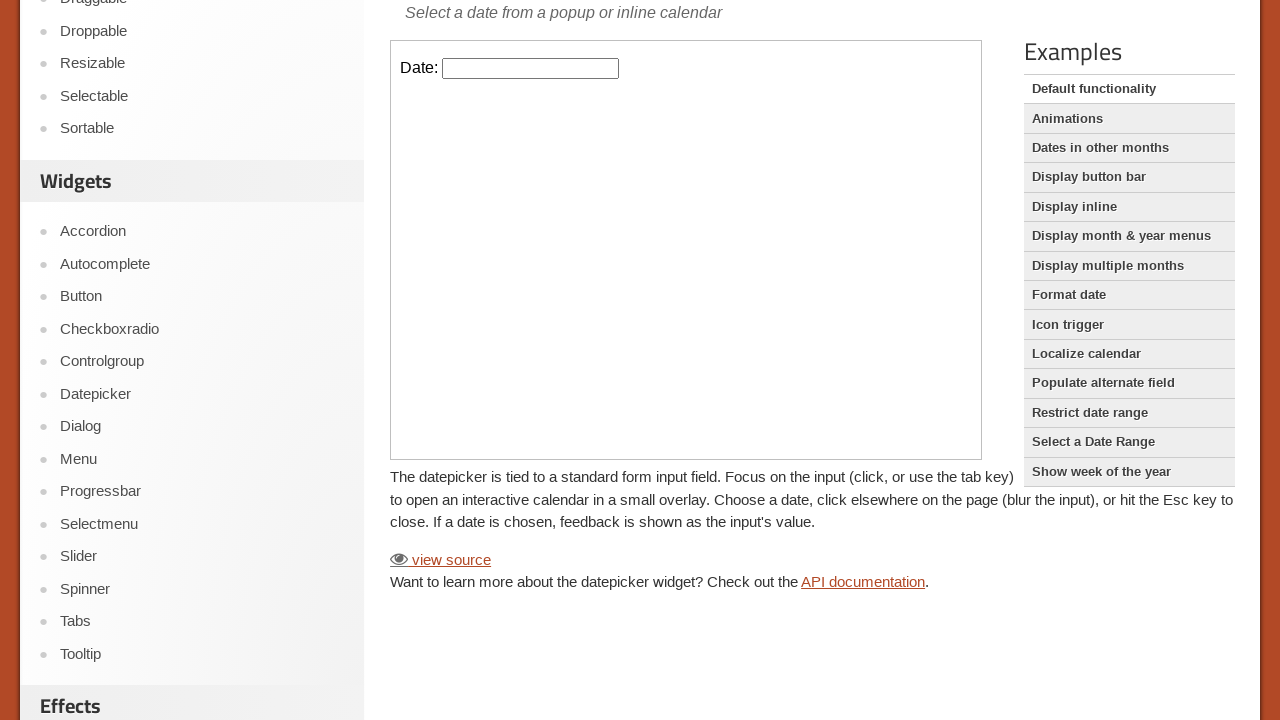

Located iframe containing datepicker demo
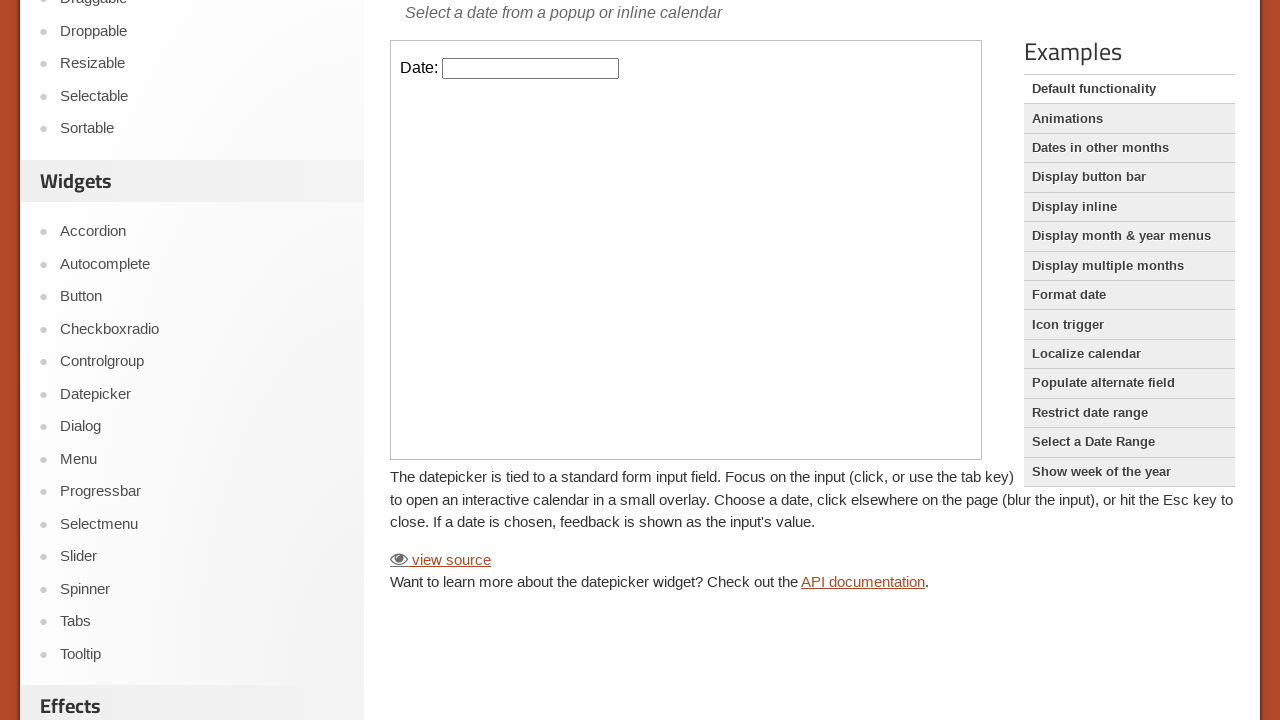

Located datepicker input field
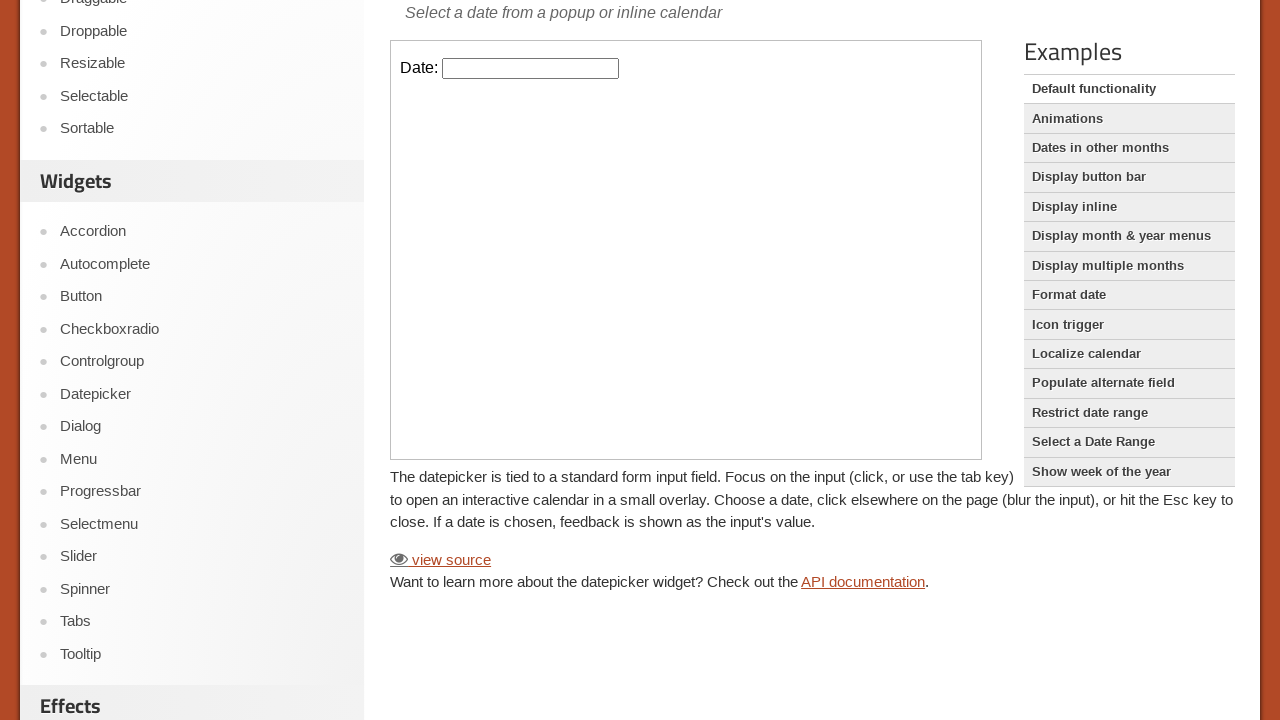

Clicked datepicker field to open the date picker at (531, 68) on iframe >> nth=0 >> internal:control=enter-frame >> #datepicker
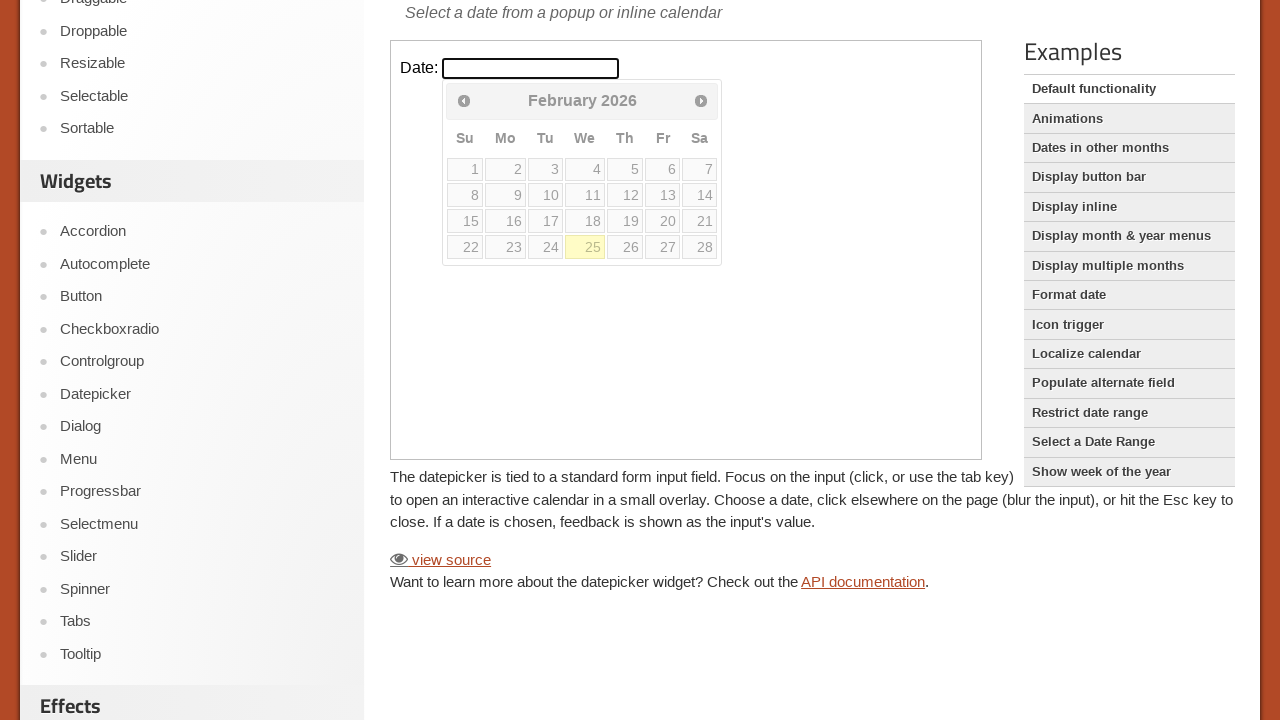

Located previous month navigation button
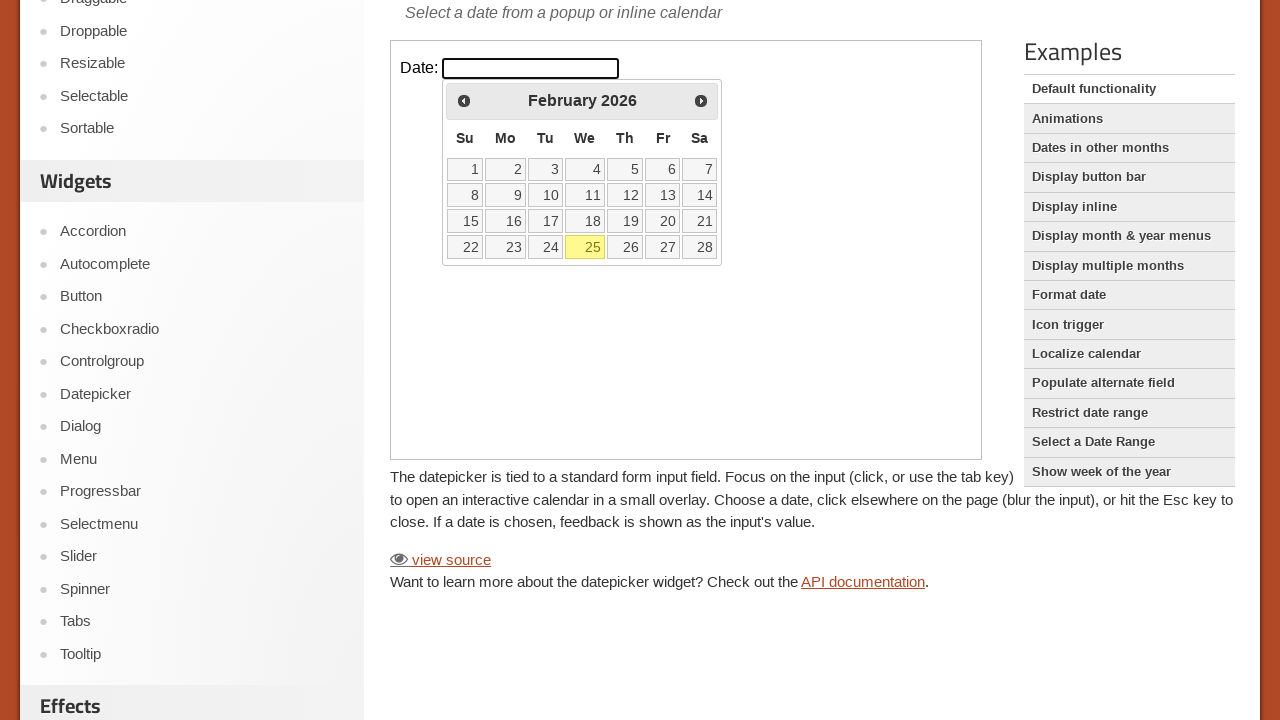

Clicked previous month button to navigate to previous month at (464, 100) on iframe >> nth=0 >> internal:control=enter-frame >> .ui-datepicker-prev > span
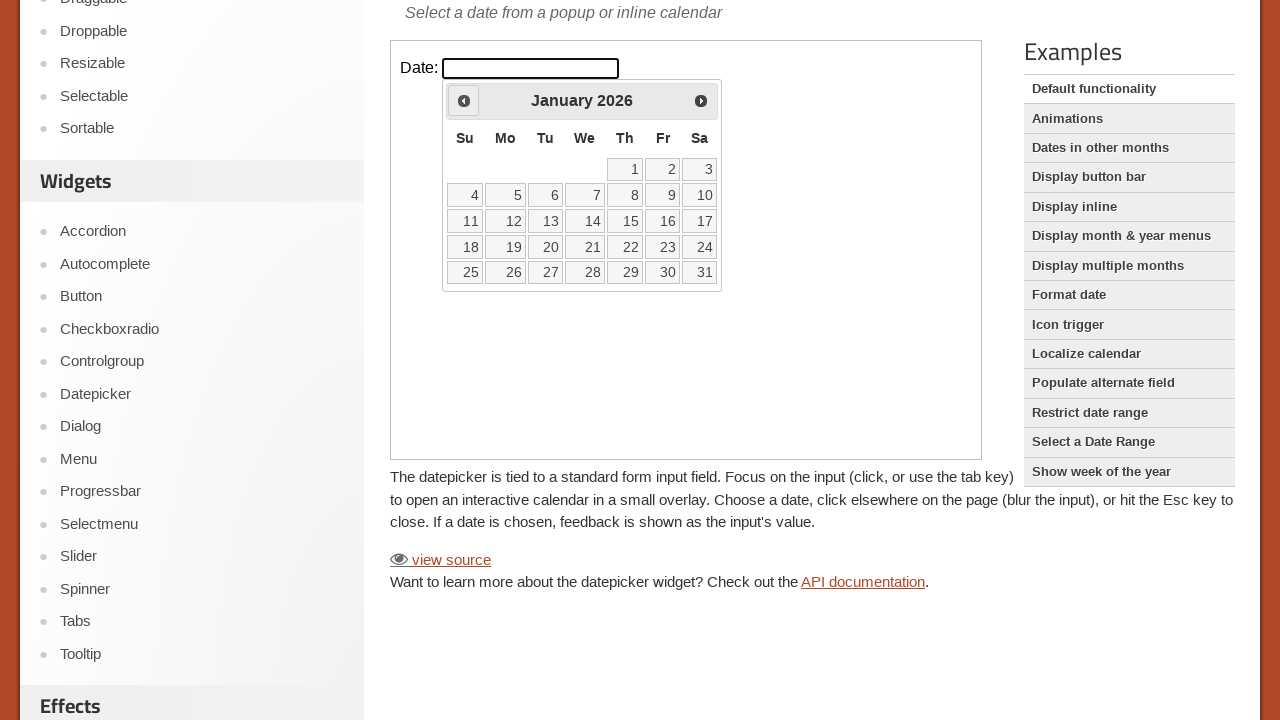

Located day 10 in the calendar
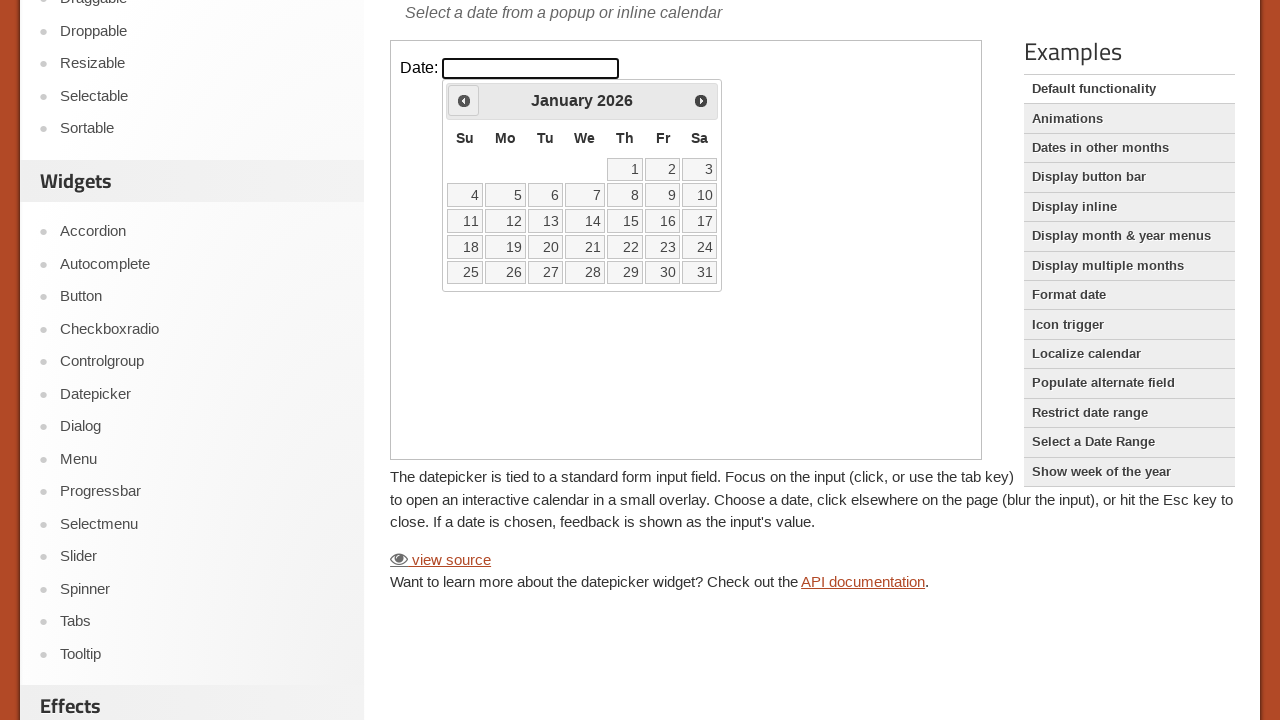

Clicked on day 10 to select the date at (700, 195) on iframe >> nth=0 >> internal:control=enter-frame >> text=10 >> nth=0
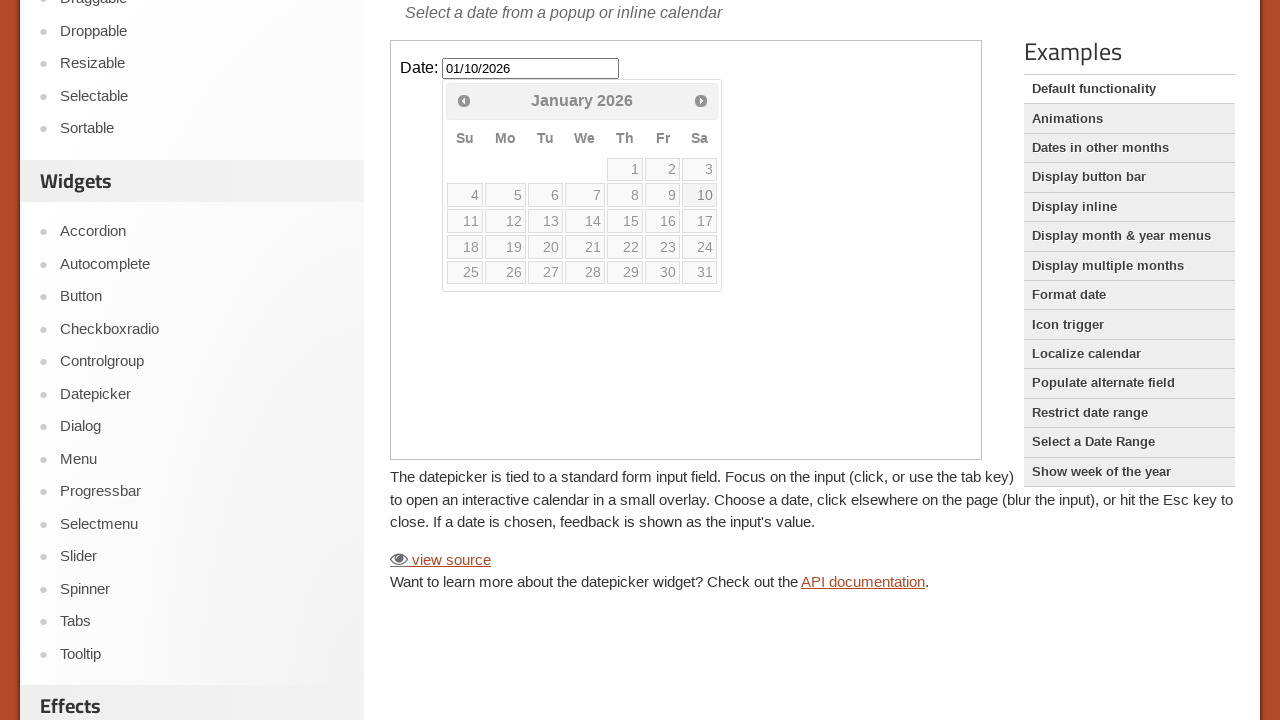

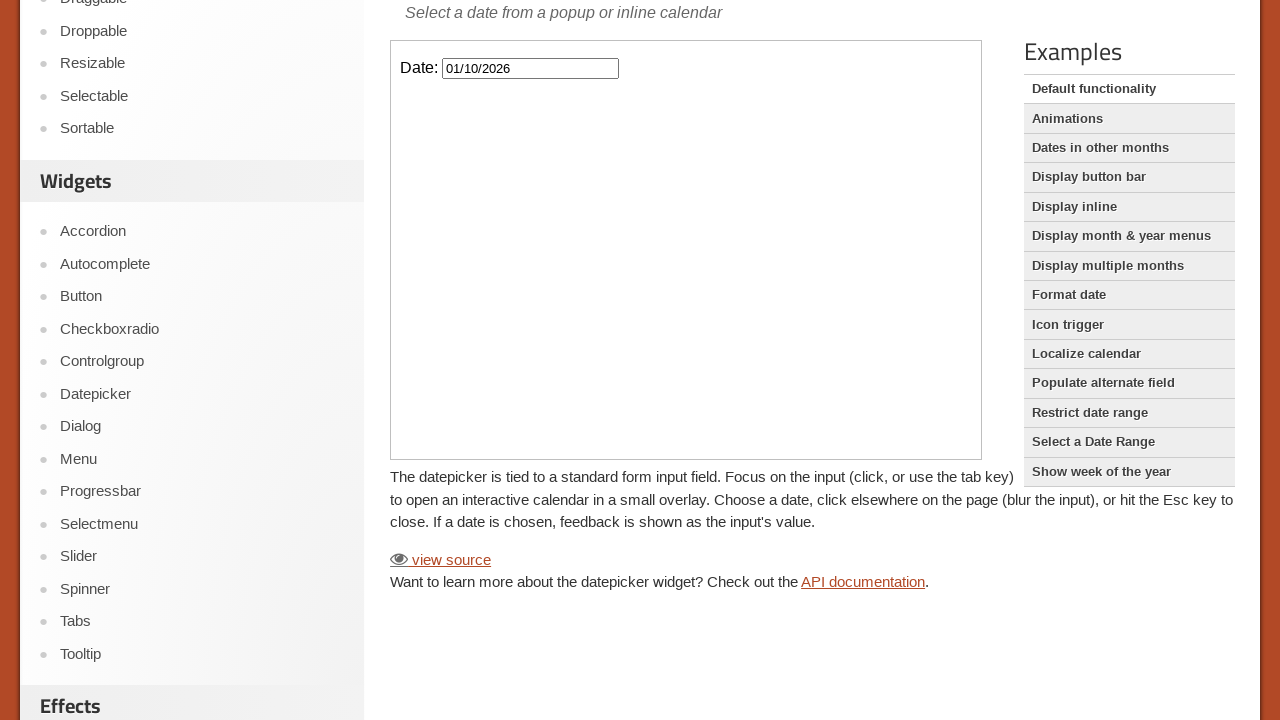